Tests dropdown selection functionality by scrolling down the page and selecting "australia" from a country dropdown menu

Starting URL: https://testautomationpractice.blogspot.com/

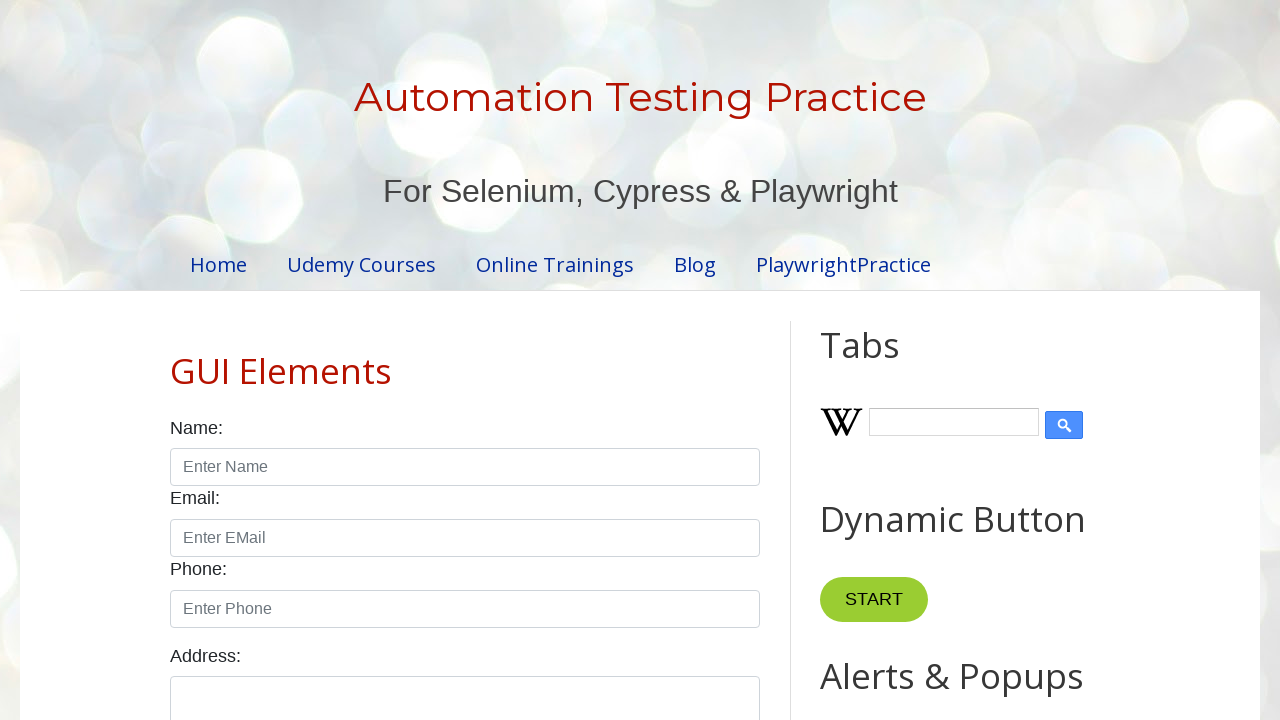

Scrolled down the page by 800 pixels
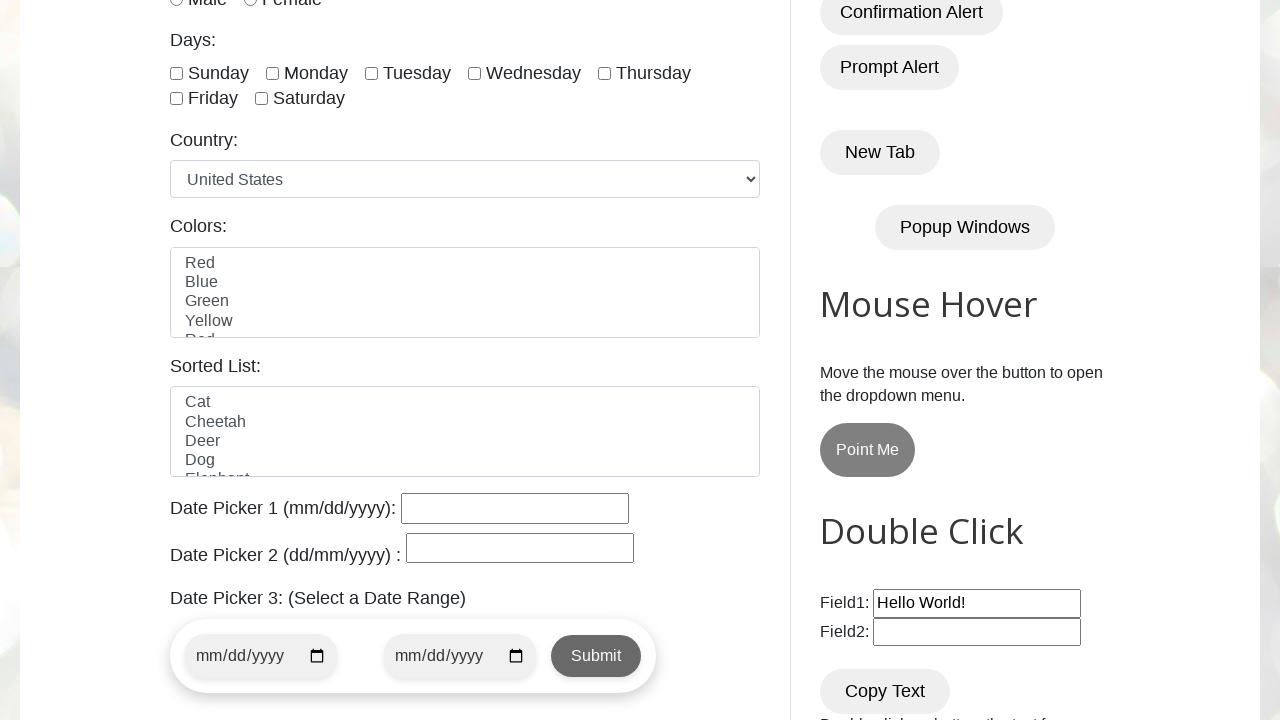

Selected 'australia' from the country dropdown menu on //select[contains(@id,'country')]
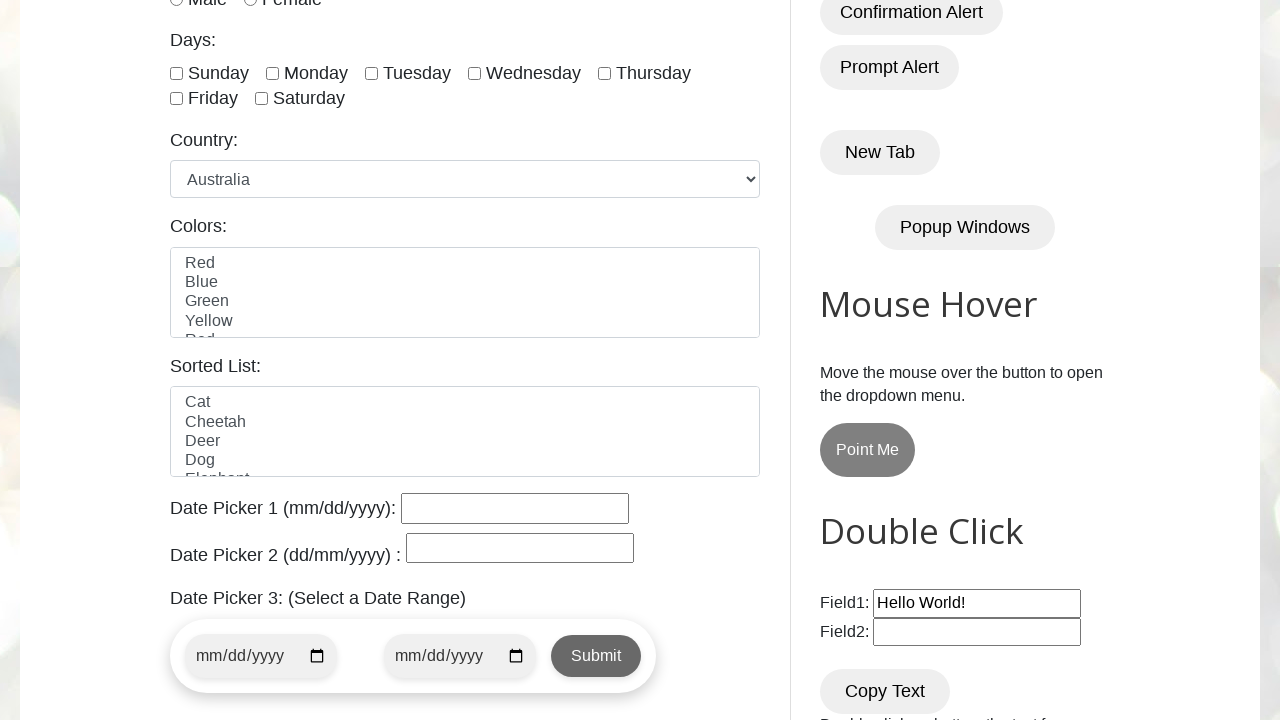

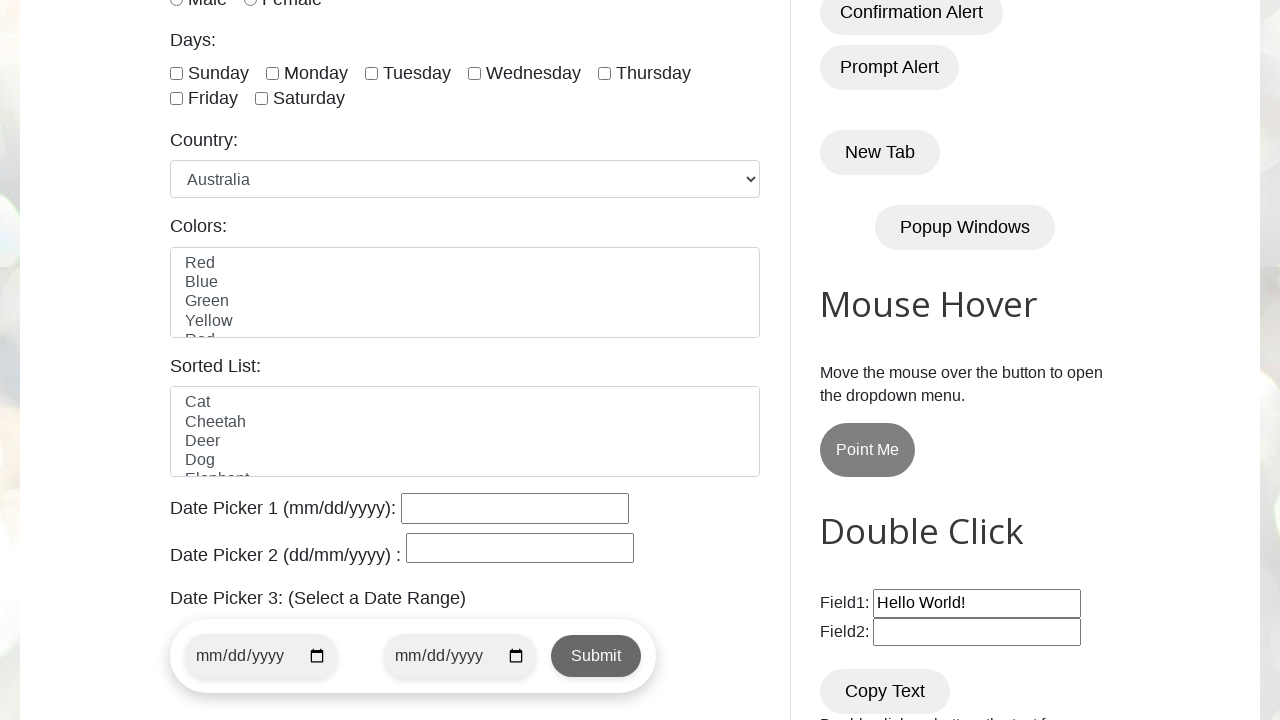